Navigates to the Military page under Honor Guard section and verifies the URL matches expected value

Starting URL: https://www.glendale.com

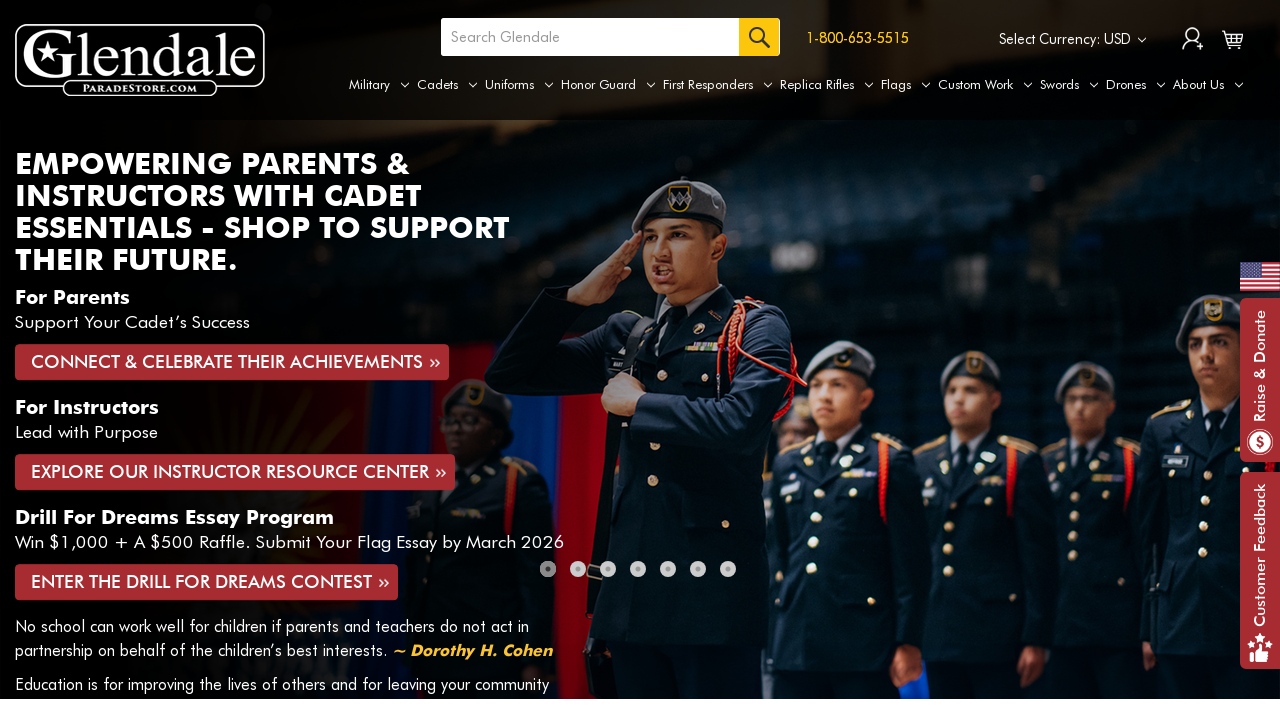

Hovered over Honor Guard tab to reveal submenu at (608, 85) on a[aria-label='Honor Guard']
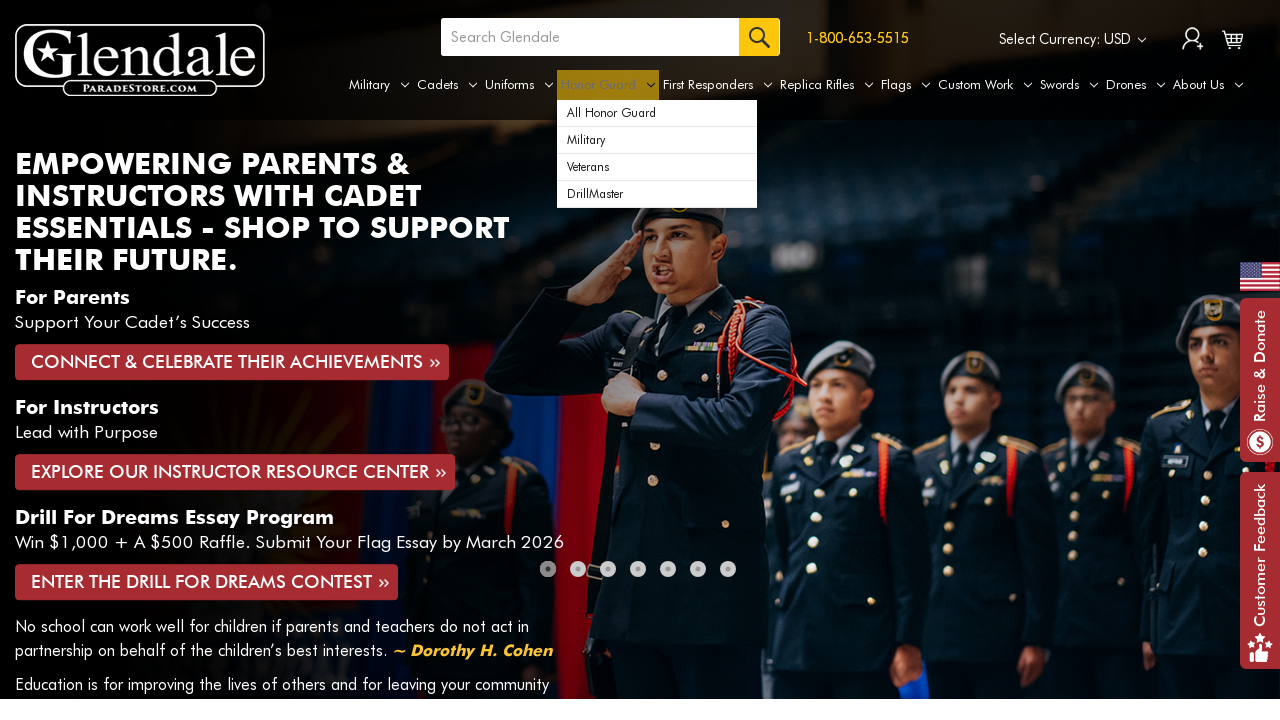

Clicked on Military option in Honor Guard submenu at (657, 140) on xpath=//div[@id='navPages-121']/ul[@class='navPage-subMenu-list']/li[@class='nav
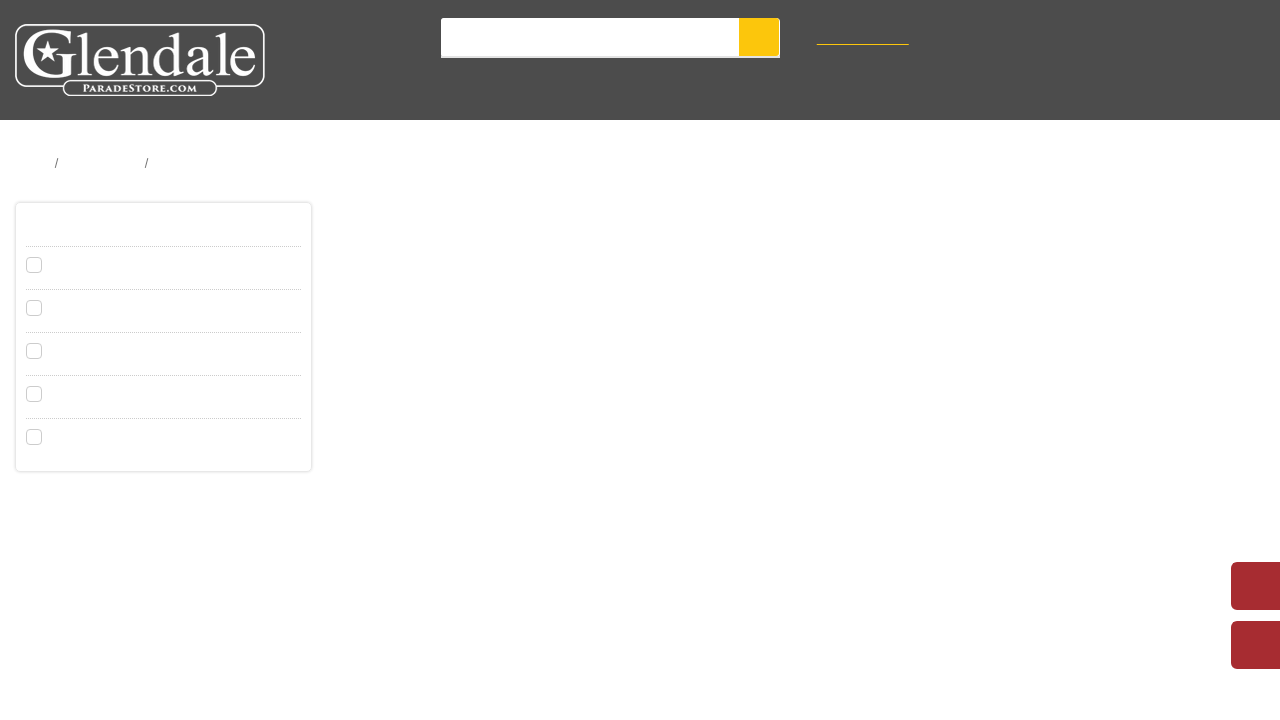

Verified page URL matches expected value: https://www.glendale.com/honor-guard/military/
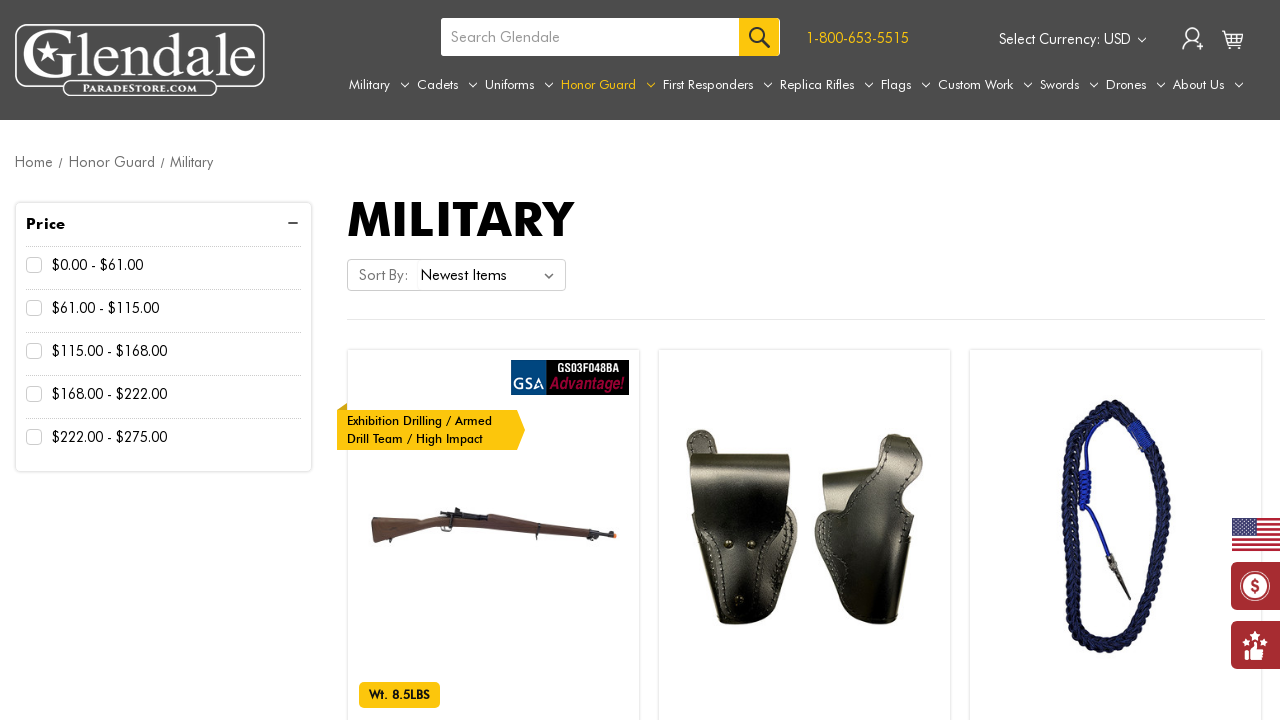

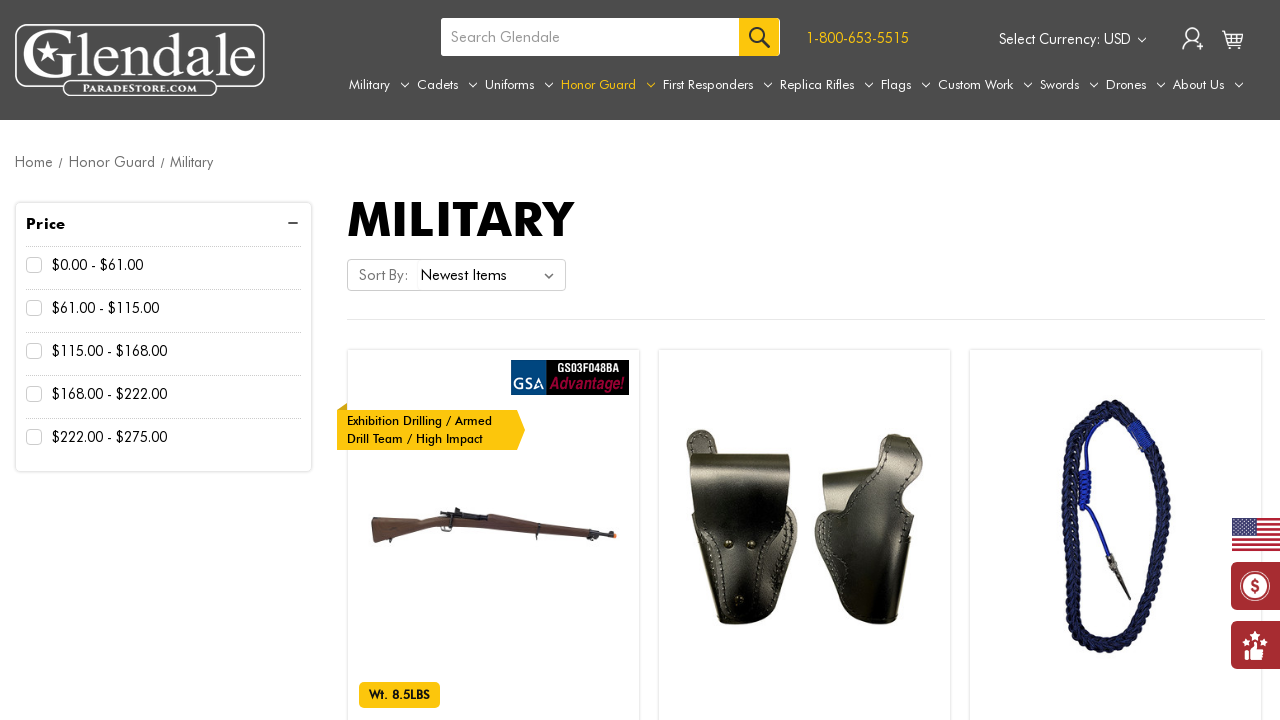